Tests mouse events on a training page by performing left clicks, double clicks, and right clicks on various elements, then interacting with a context menu.

Starting URL: https://training-support.net/webelements/mouse-events

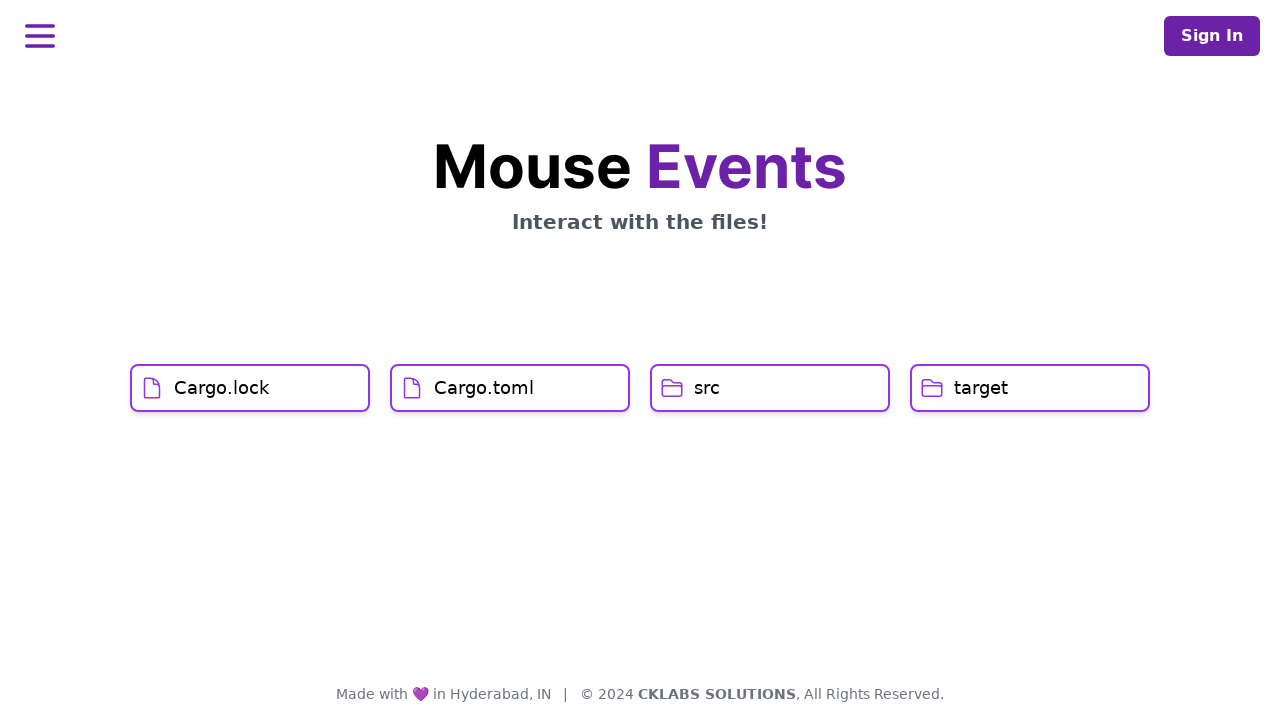

Left clicked on Cargo.lock element at (222, 388) on xpath=//h1[text()='Cargo.lock']
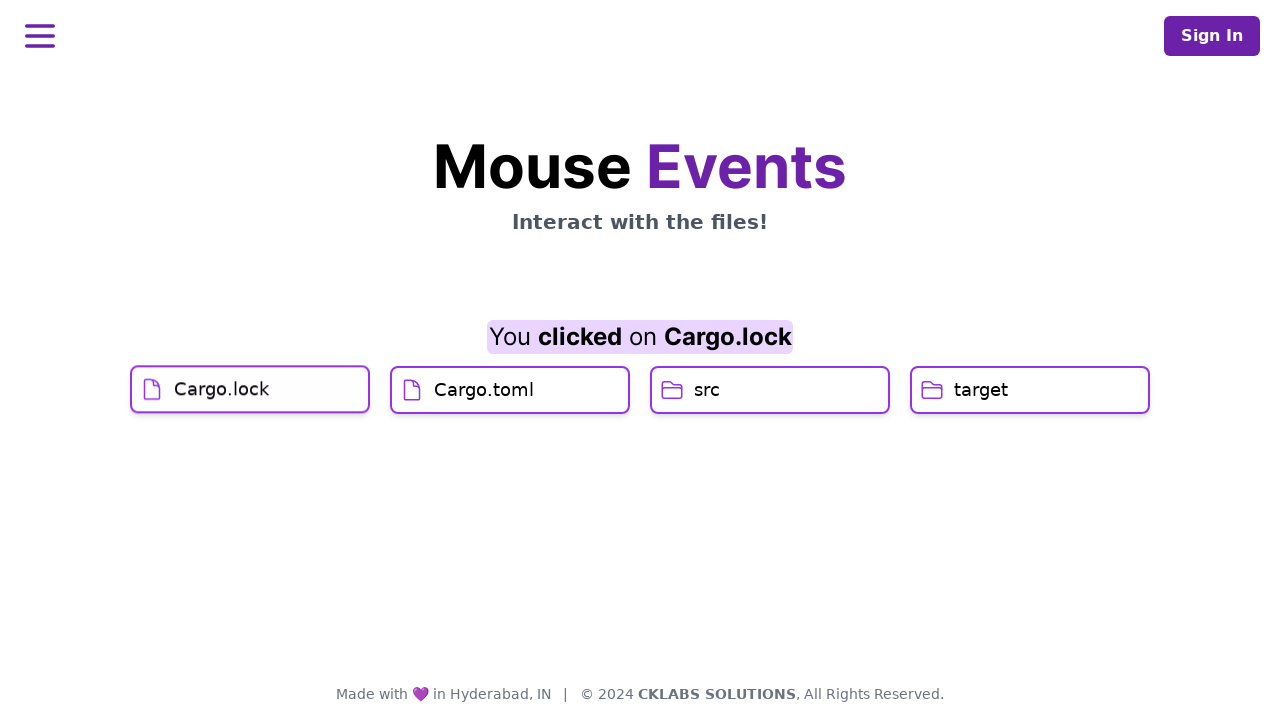

Left clicked on Cargo.toml element at (484, 420) on xpath=//h1[text()='Cargo.toml']
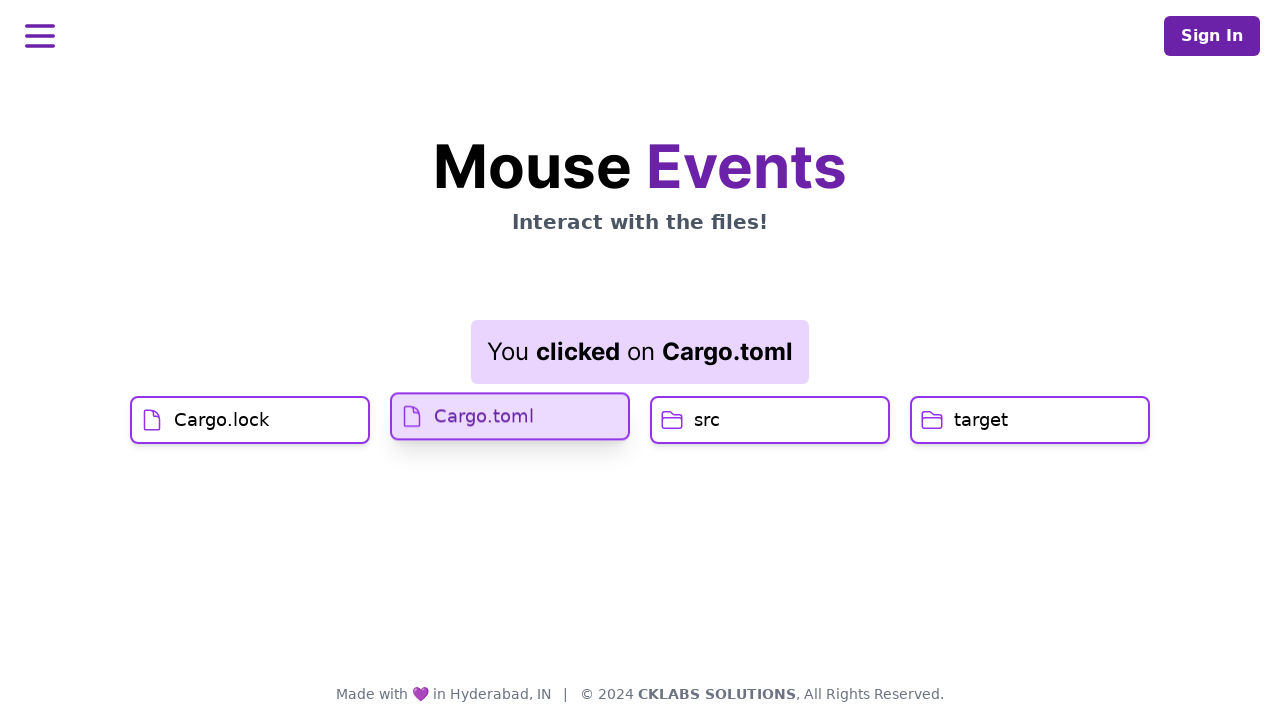

Result element updated and became visible
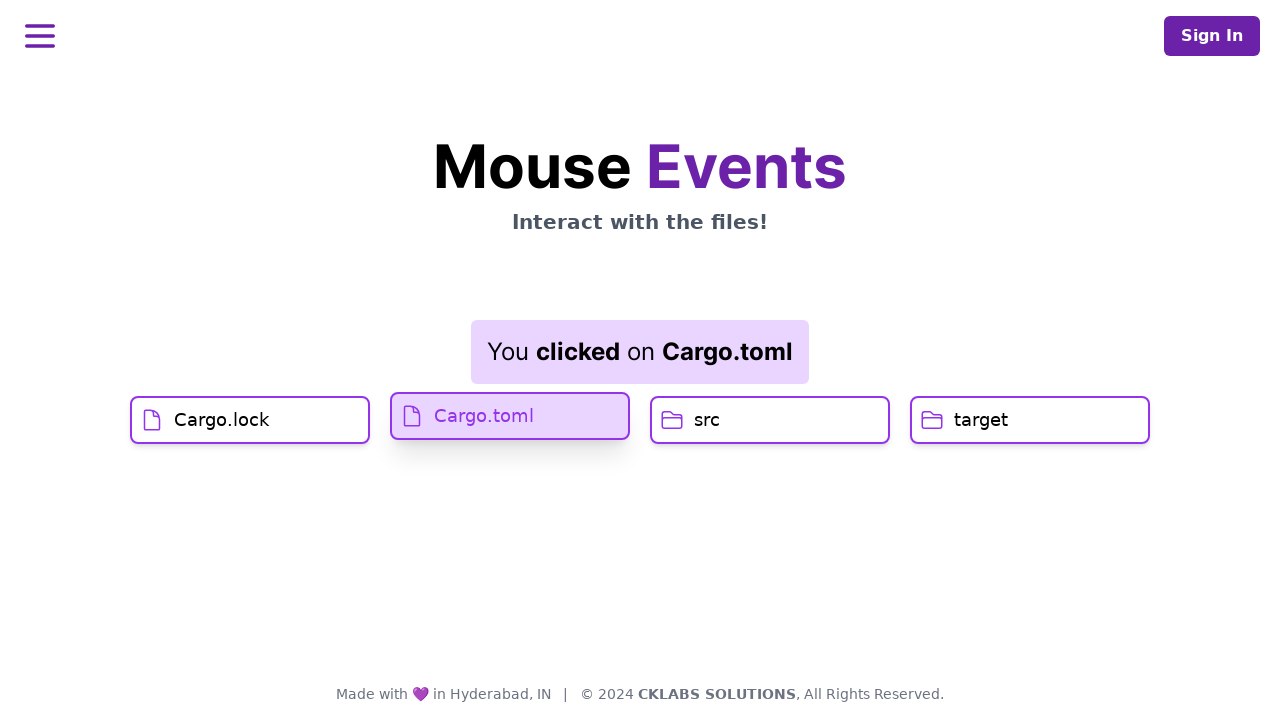

Double clicked on src element at (707, 420) on xpath=//h1[text()='src']
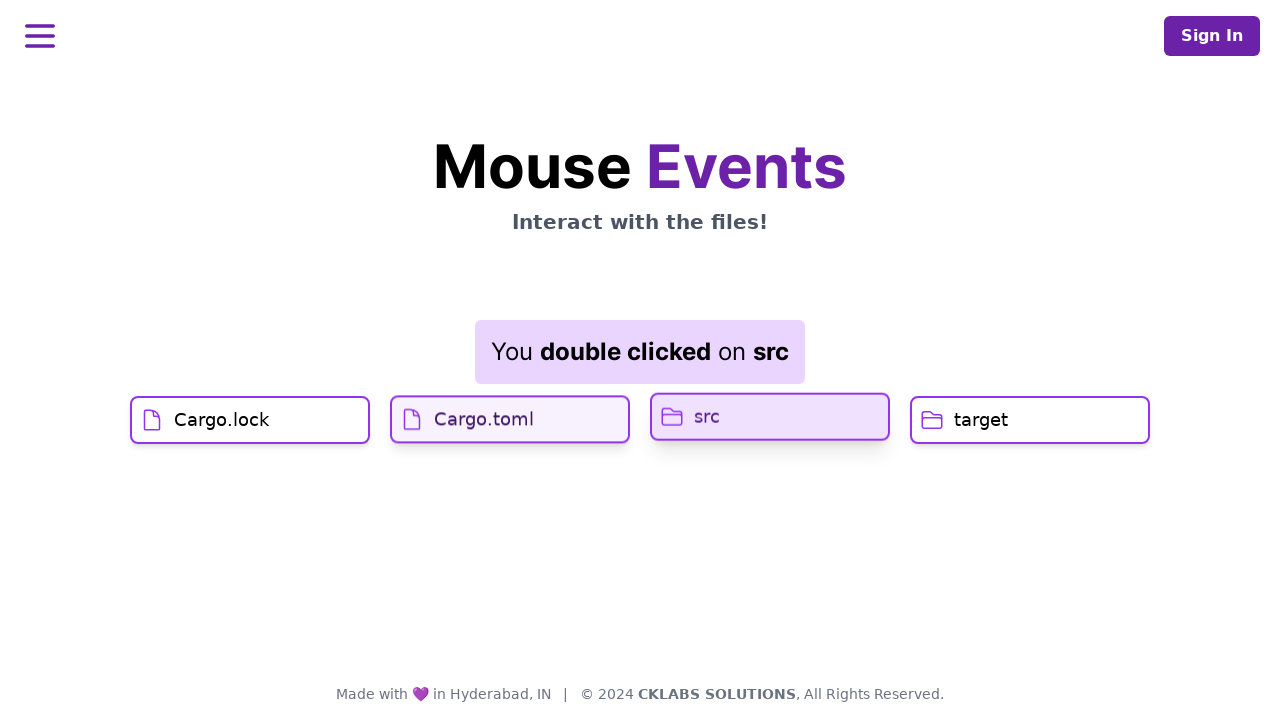

Right clicked on target element to open context menu at (981, 420) on //h1[text()='target']
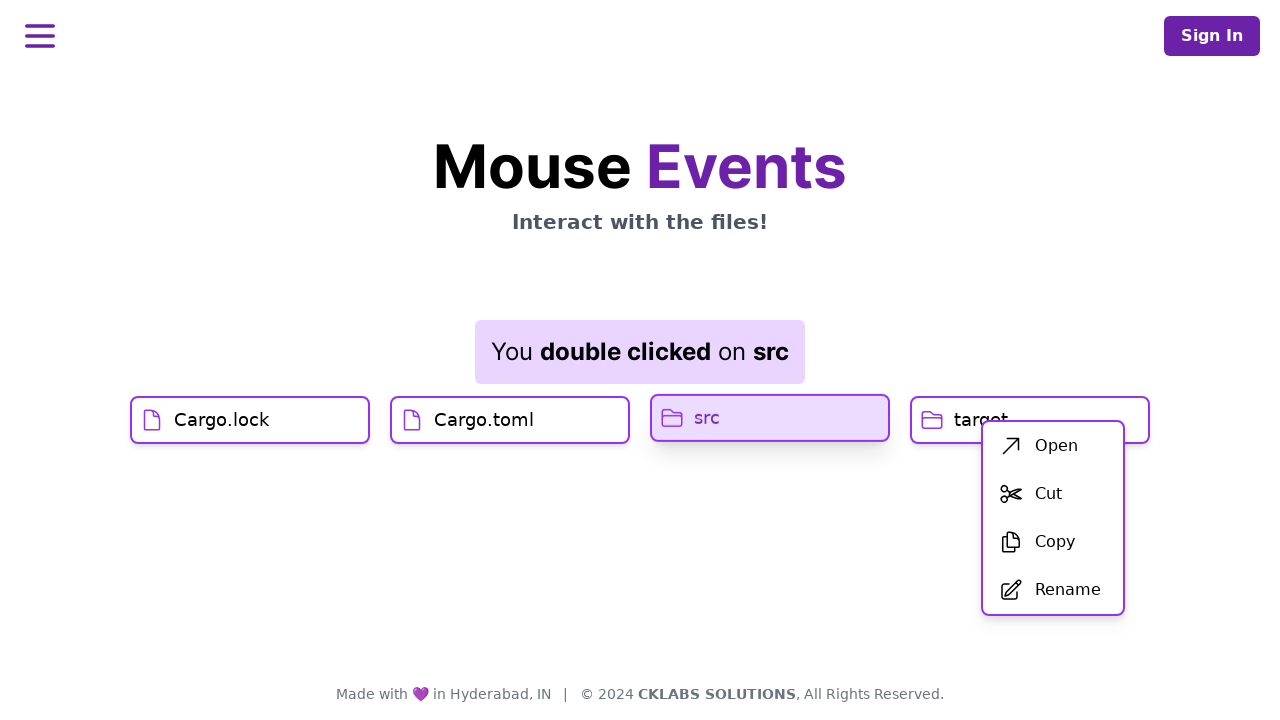

Context menu appeared
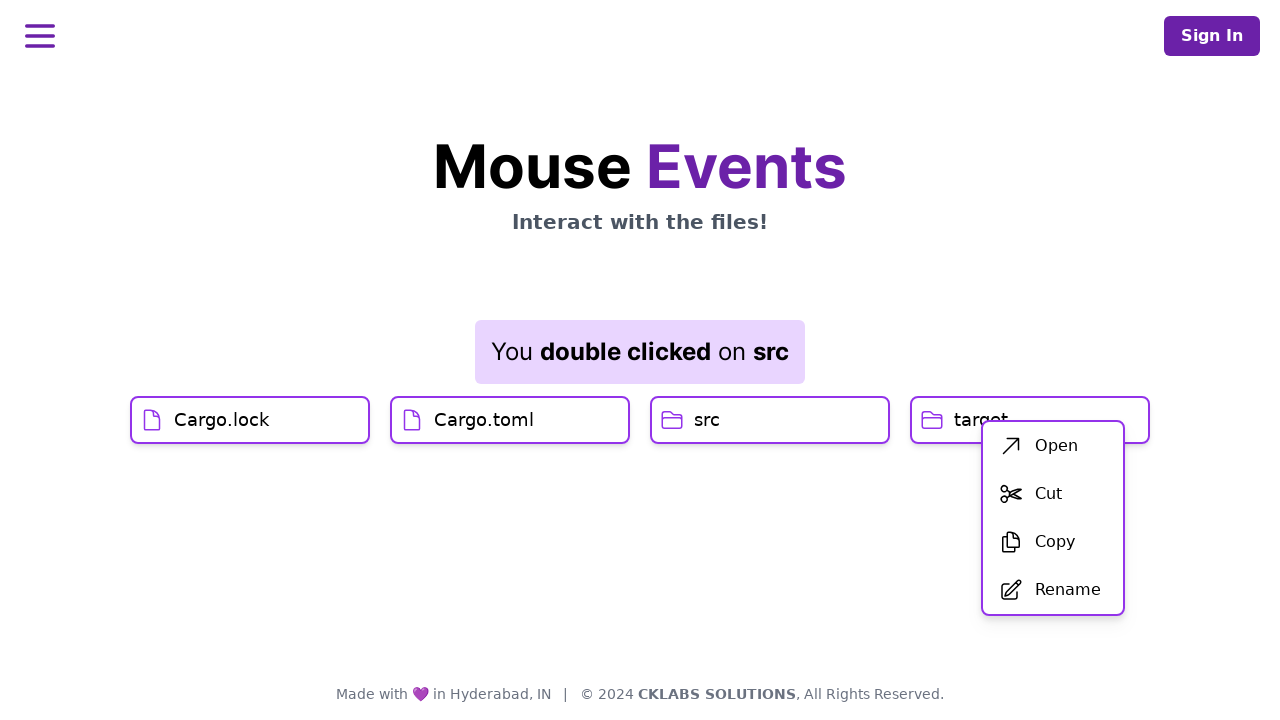

Clicked the first option (Open) in the context menu at (1053, 446) on xpath=//div[@id='menu']/div/ul/li[1]
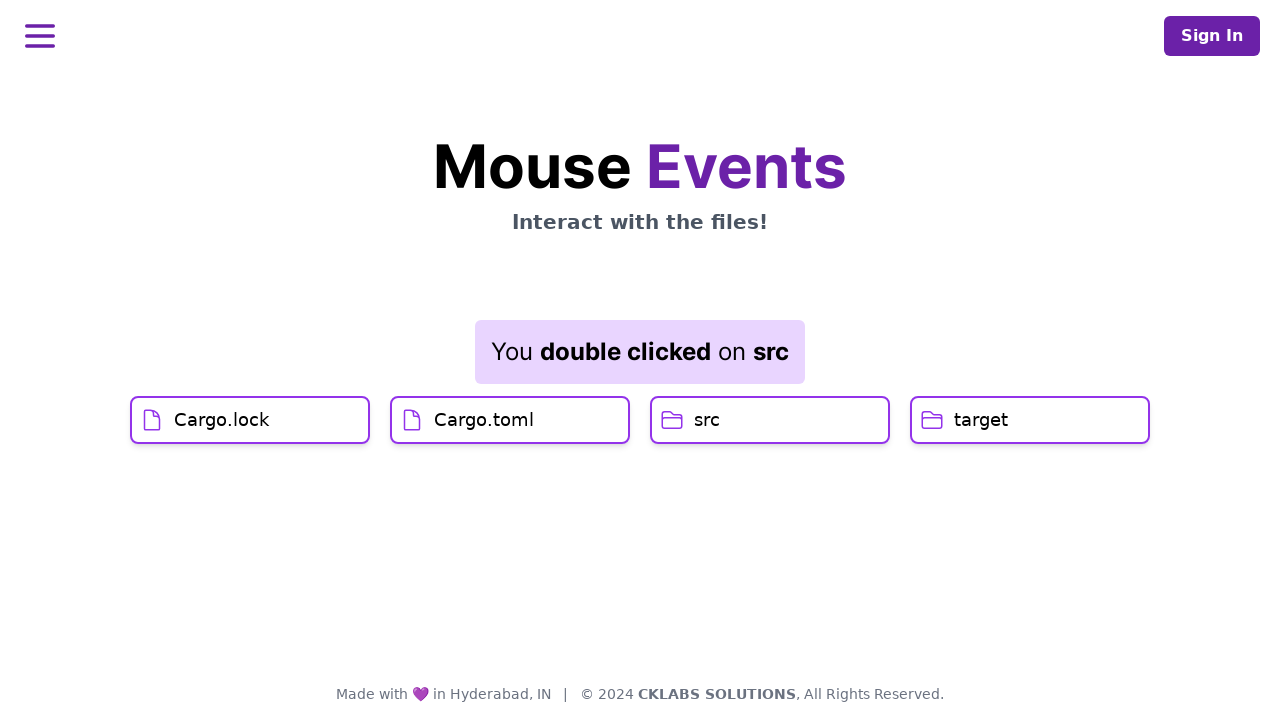

Result element updated after context menu action
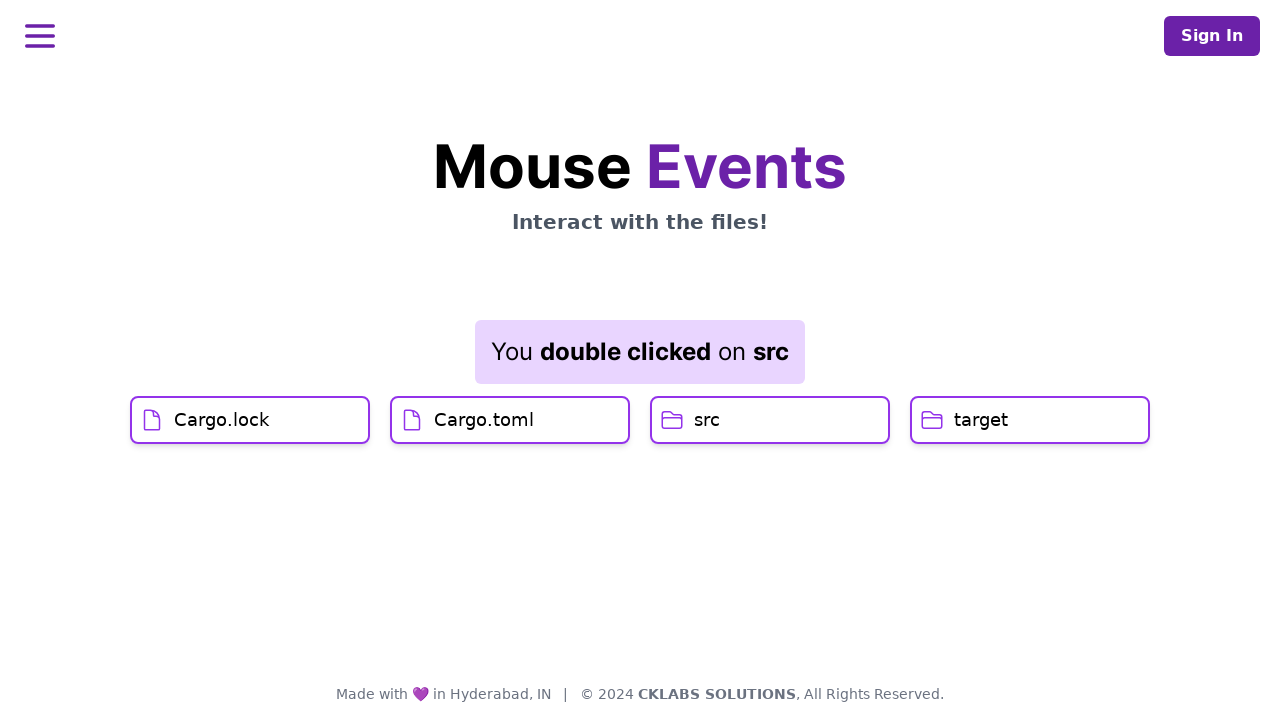

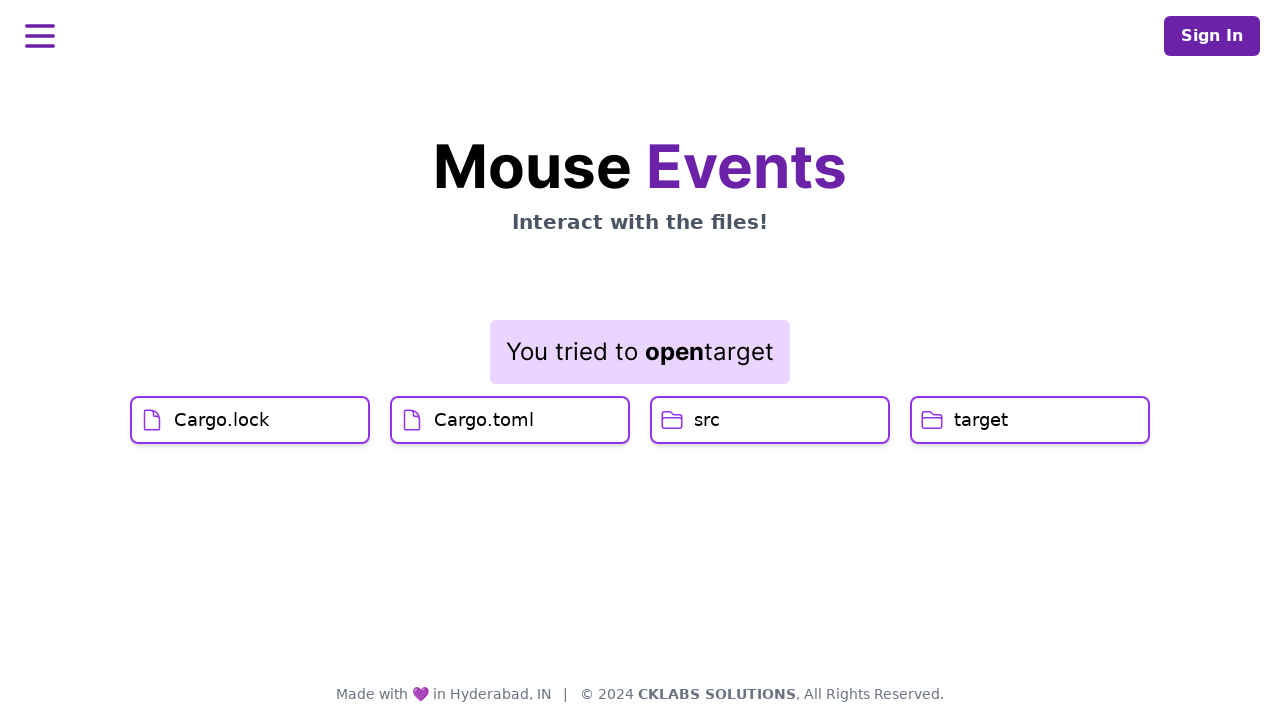